Creates a new paste on Pastebin with git commands, sets syntax highlighting to Bash, expiration to 10 minutes, and names it "how to gain dominance among developers"

Starting URL: https://pastebin.com/

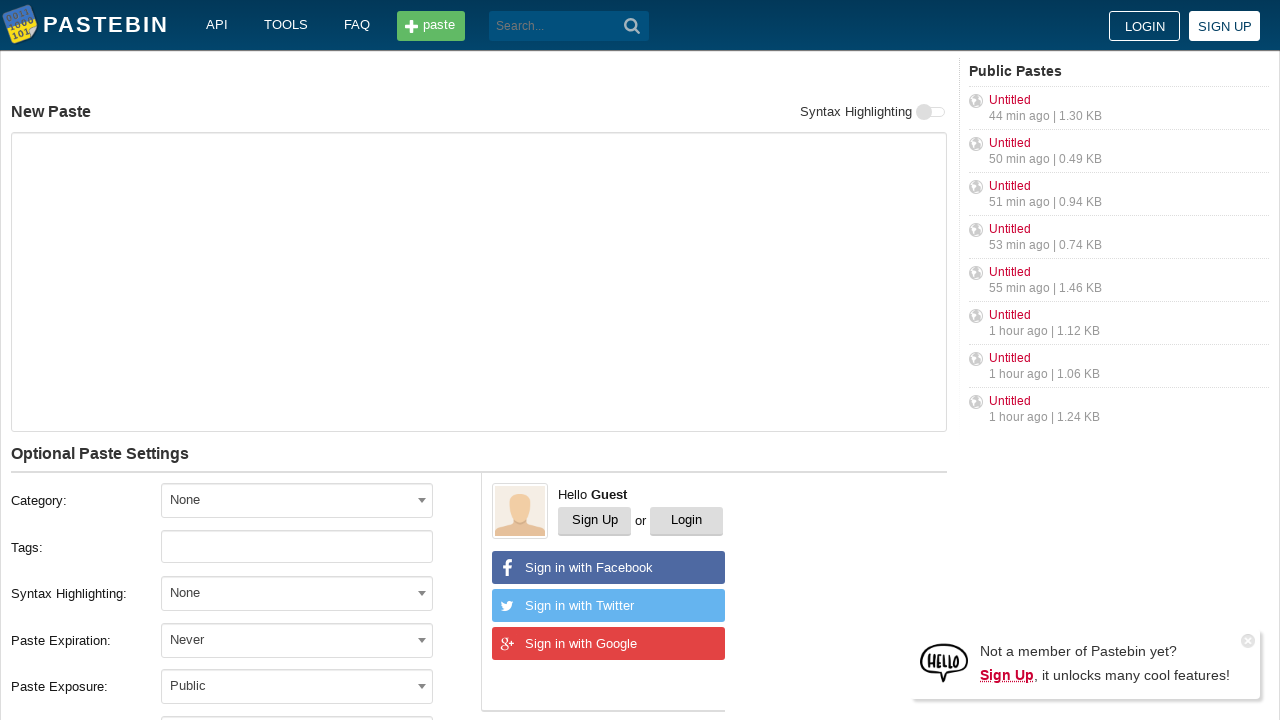

Clicked on the textarea to focus it at (479, 282) on textarea#postform-text
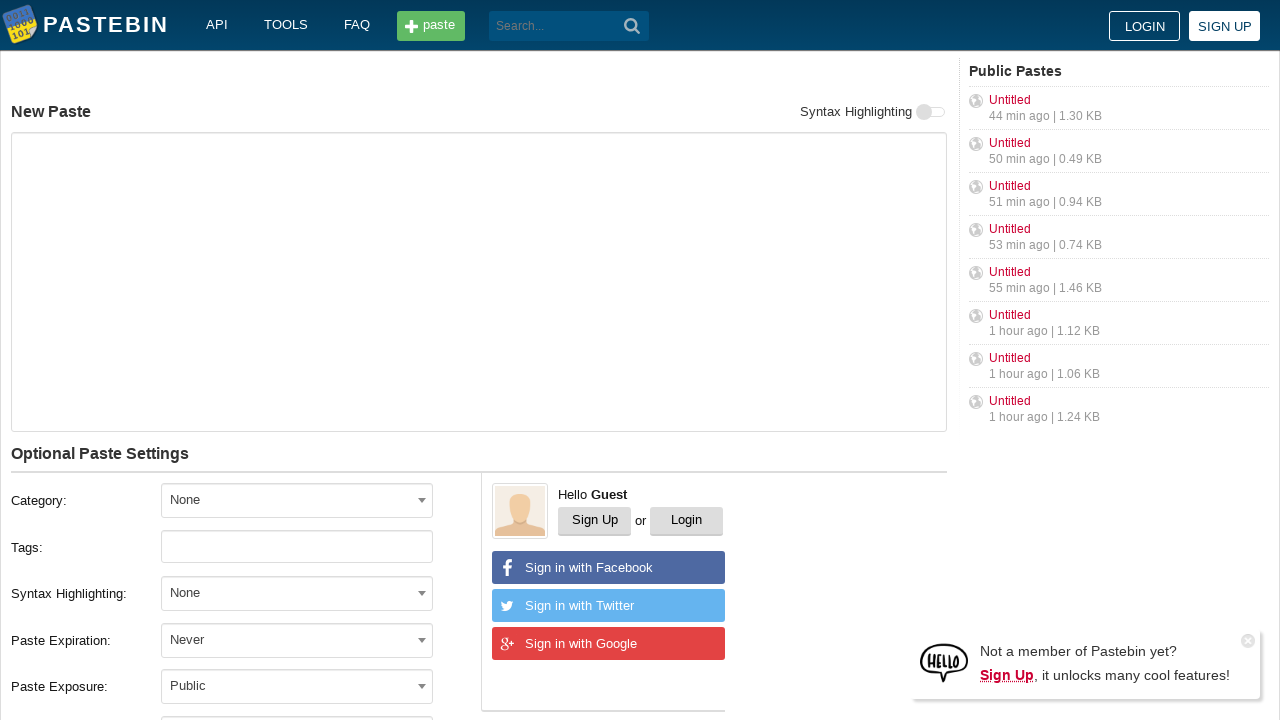

Filled textarea with git commands on textarea#postform-text
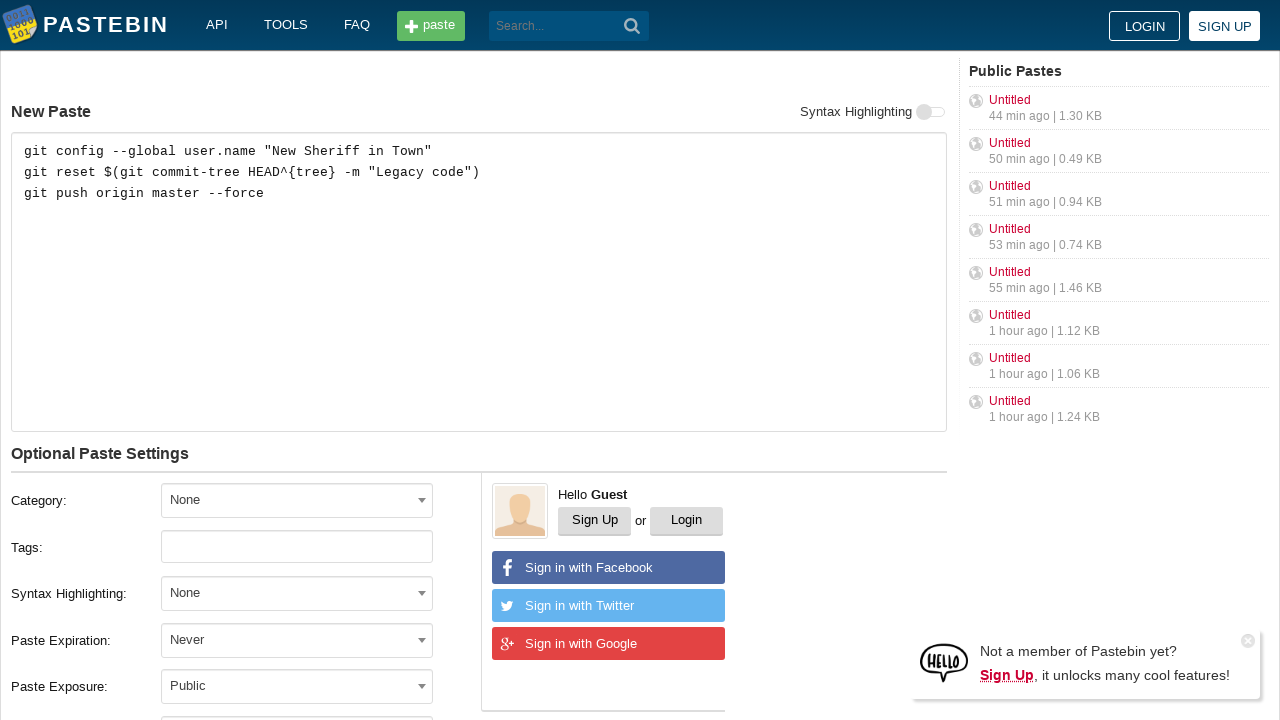

Clicked on expiration dropdown at (297, 640) on #select2-postform-expiration-container
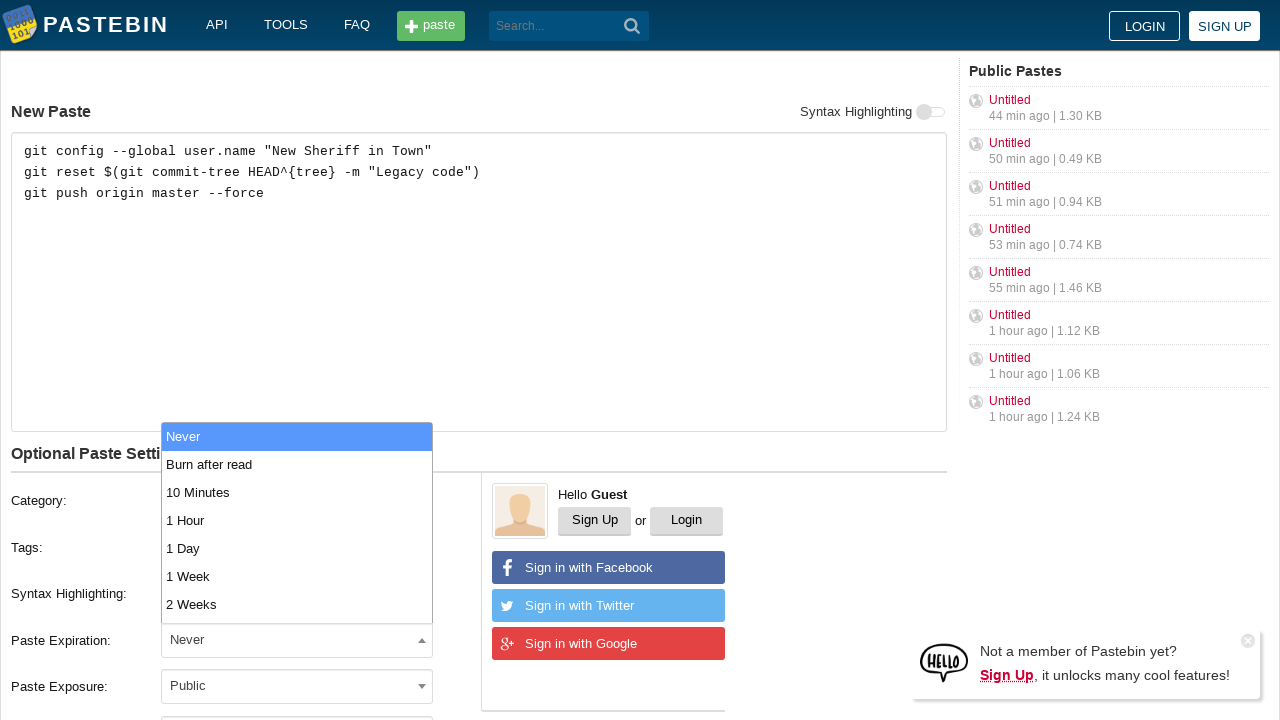

Selected '10 Minutes' from expiration dropdown at (297, 492) on xpath=//li[contains(text(), '10 Minutes')]
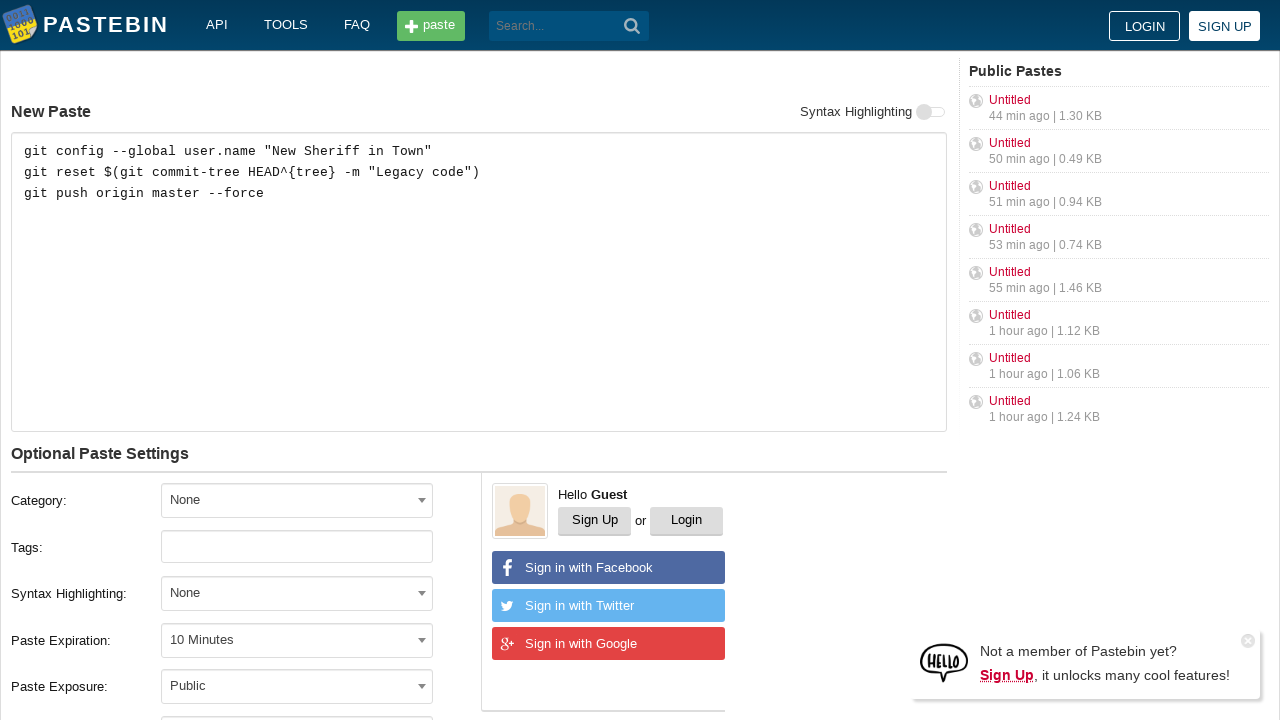

Clicked on the paste name input field at (297, 361) on input#postform-name
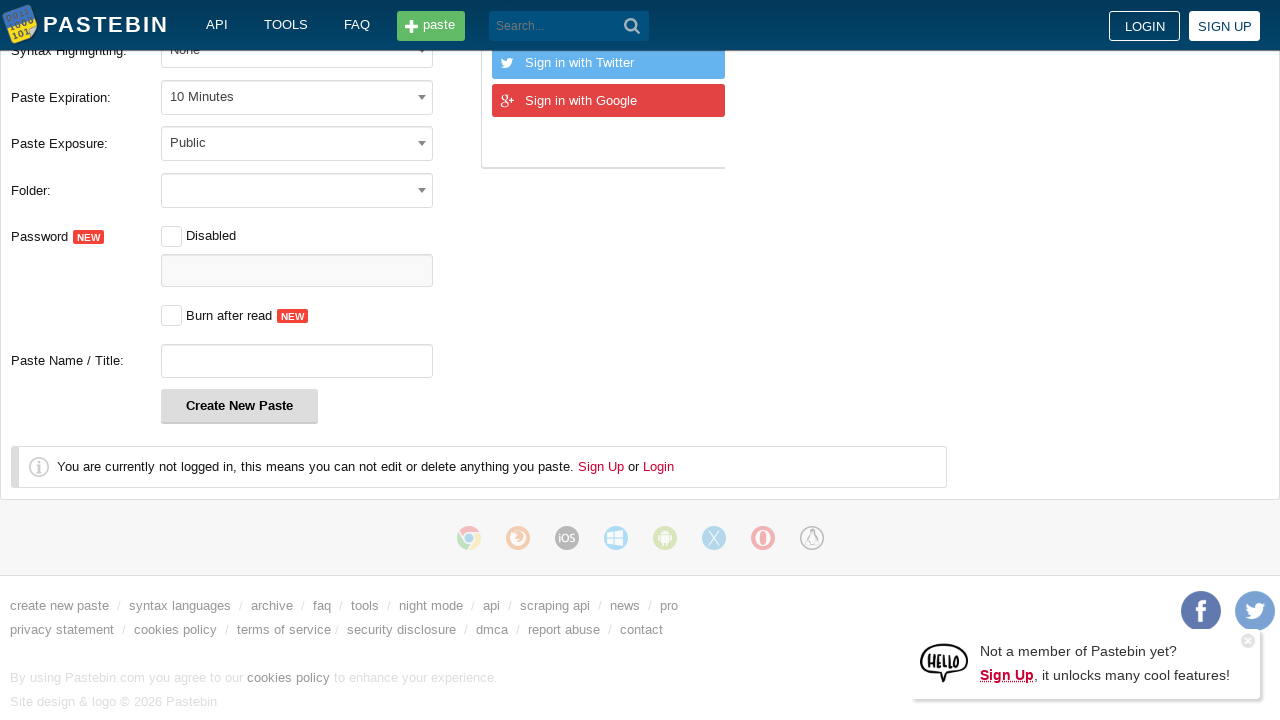

Filled paste name with 'how to gain dominance among developers' on input#postform-name
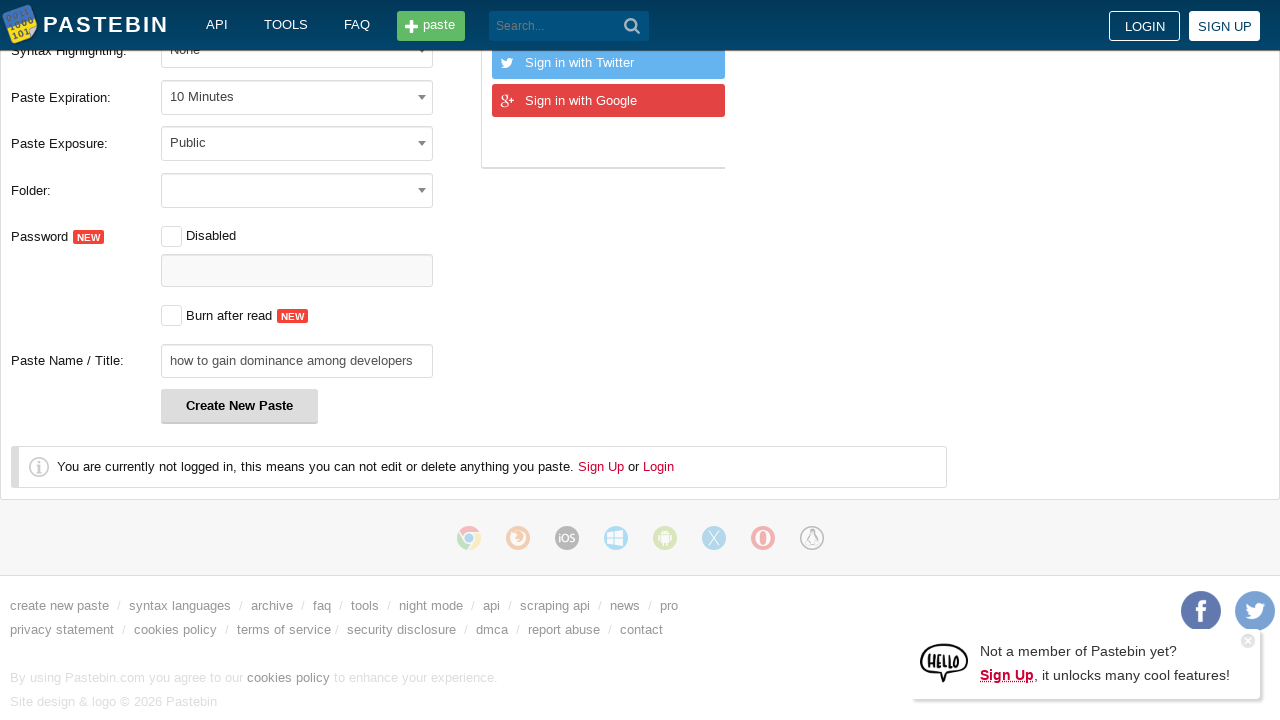

Clicked on syntax highlighting dropdown at (297, 50) on #select2-postform-format-container
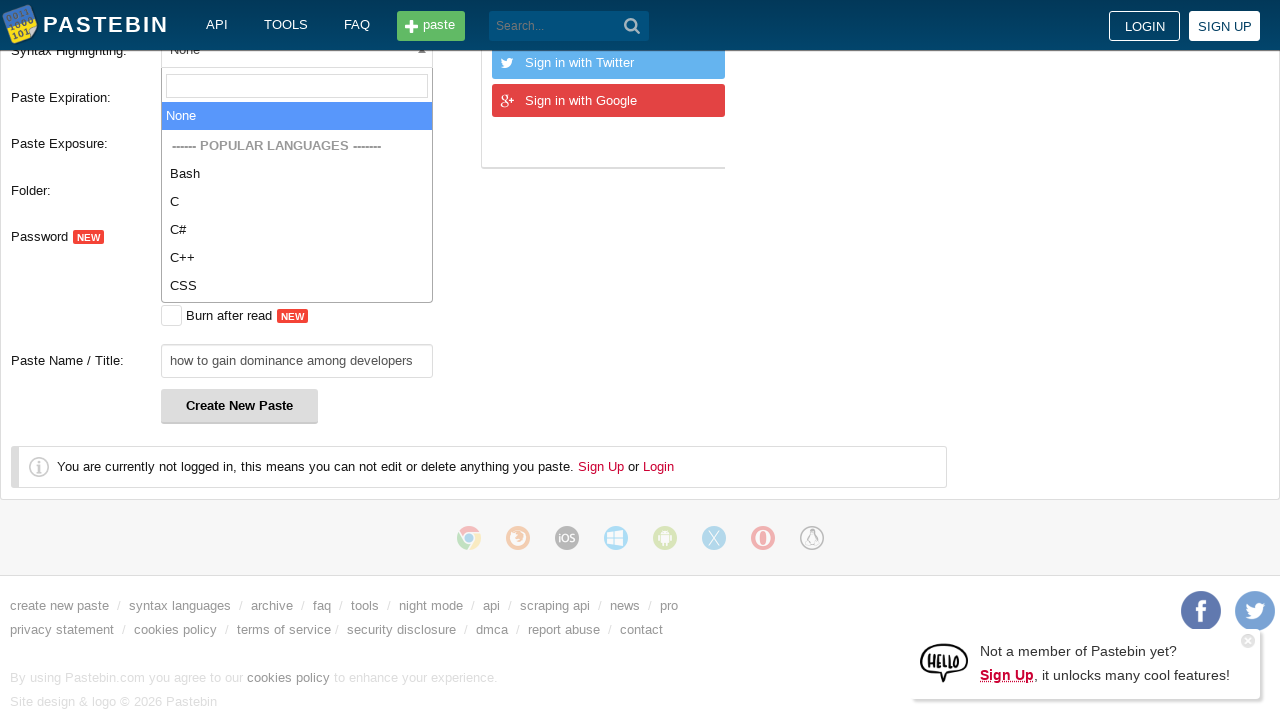

Selected 'Bash' from syntax highlighting dropdown at (297, 174) on xpath=//li[contains(text(), 'Bash')]
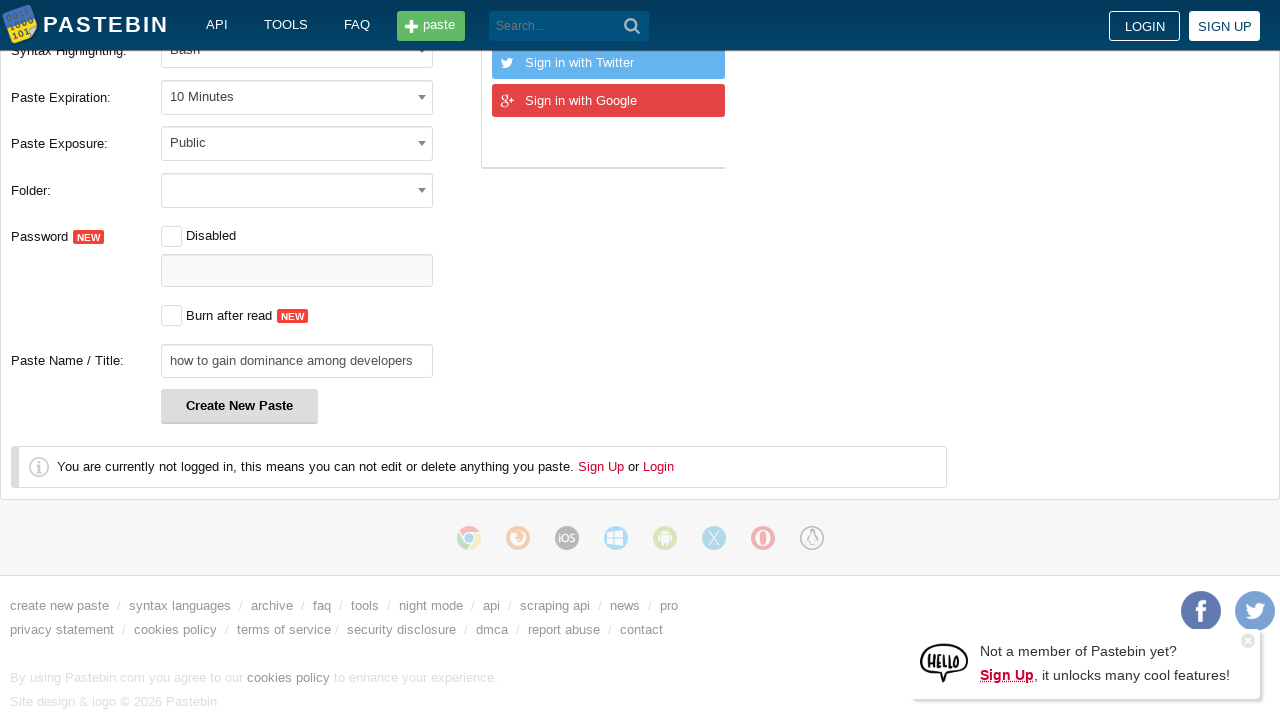

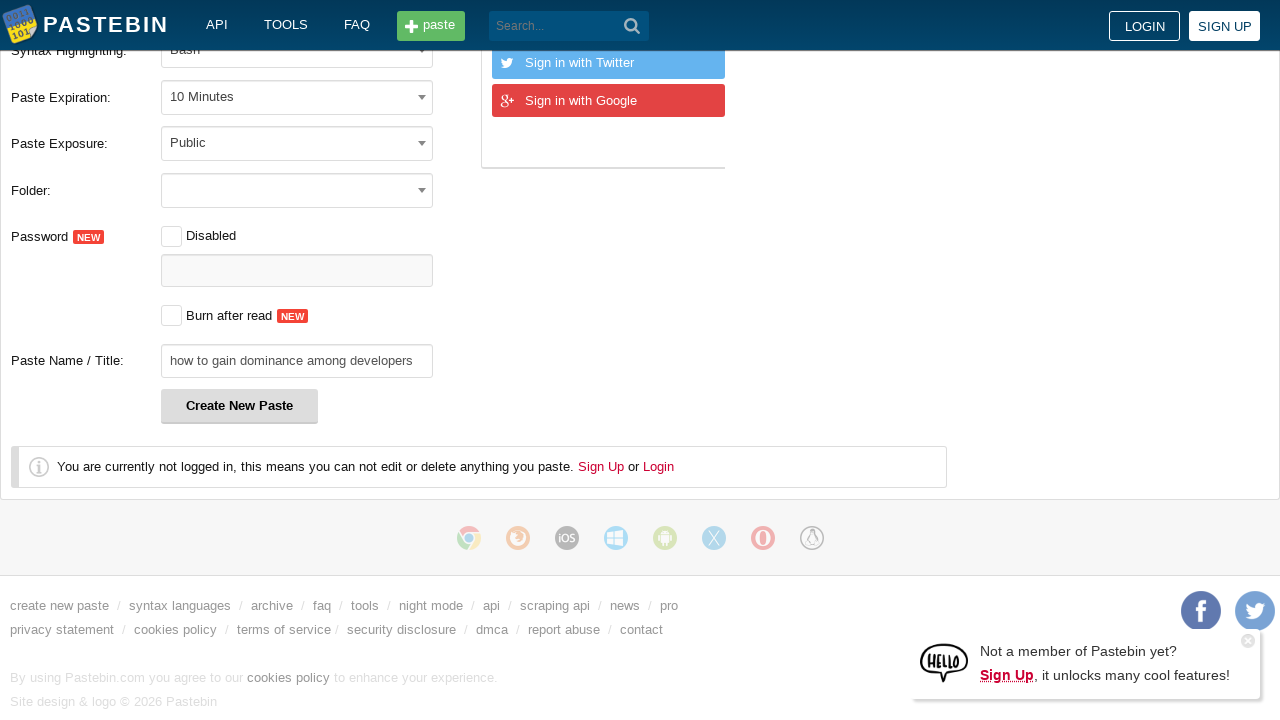